Tests registration form on second page which is expected to have missing elements causing the test to fail

Starting URL: http://suninjuly.github.io/registration2.html

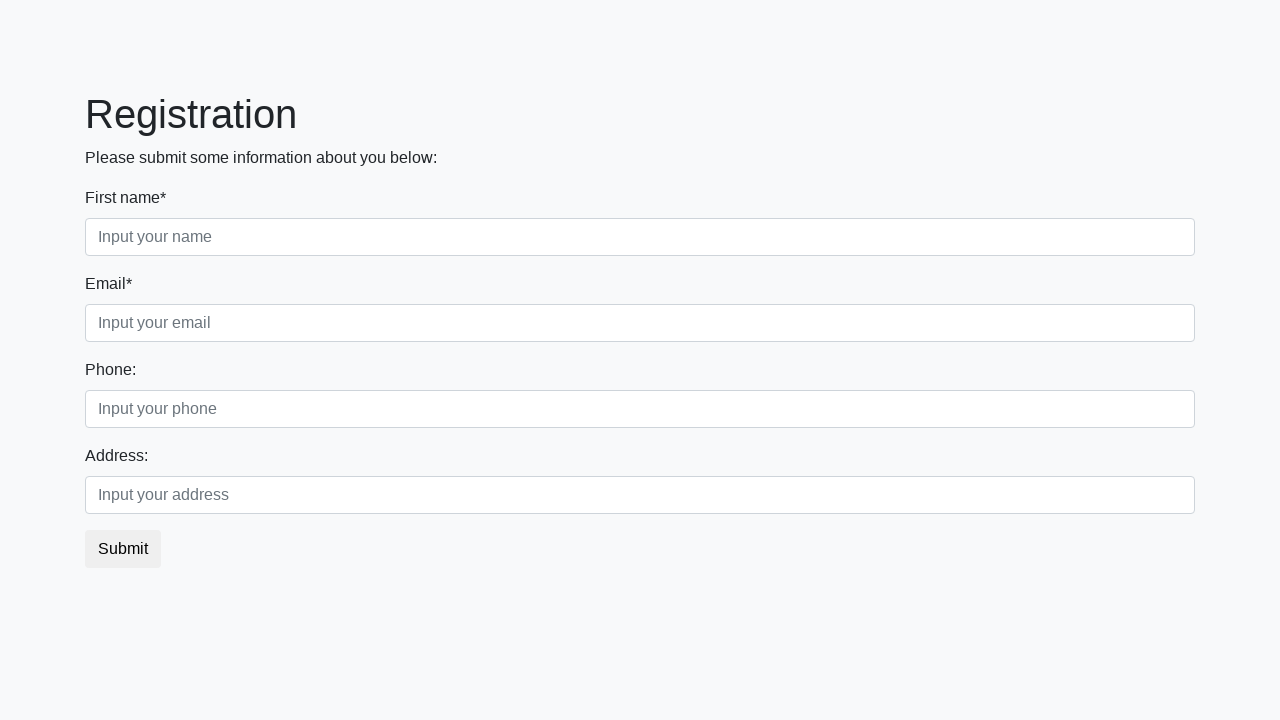

Navigated to registration form page
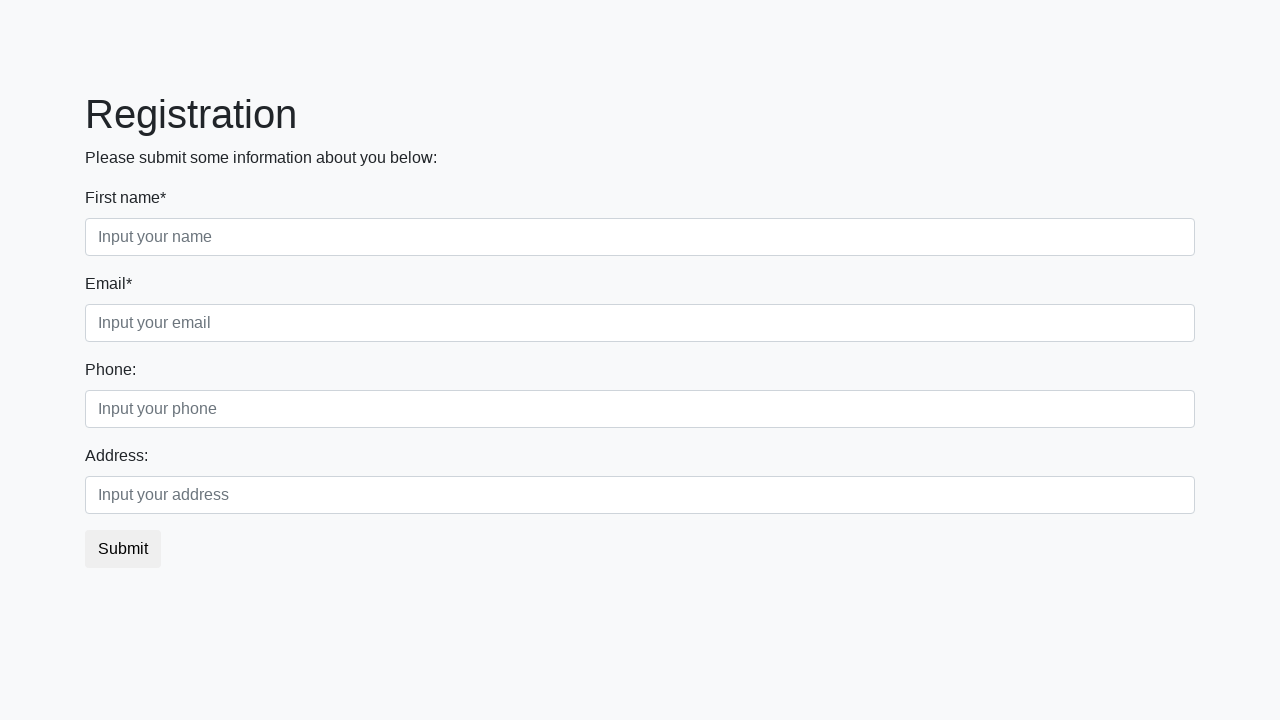

Filled first name field with 'Jane' on .first_block .first
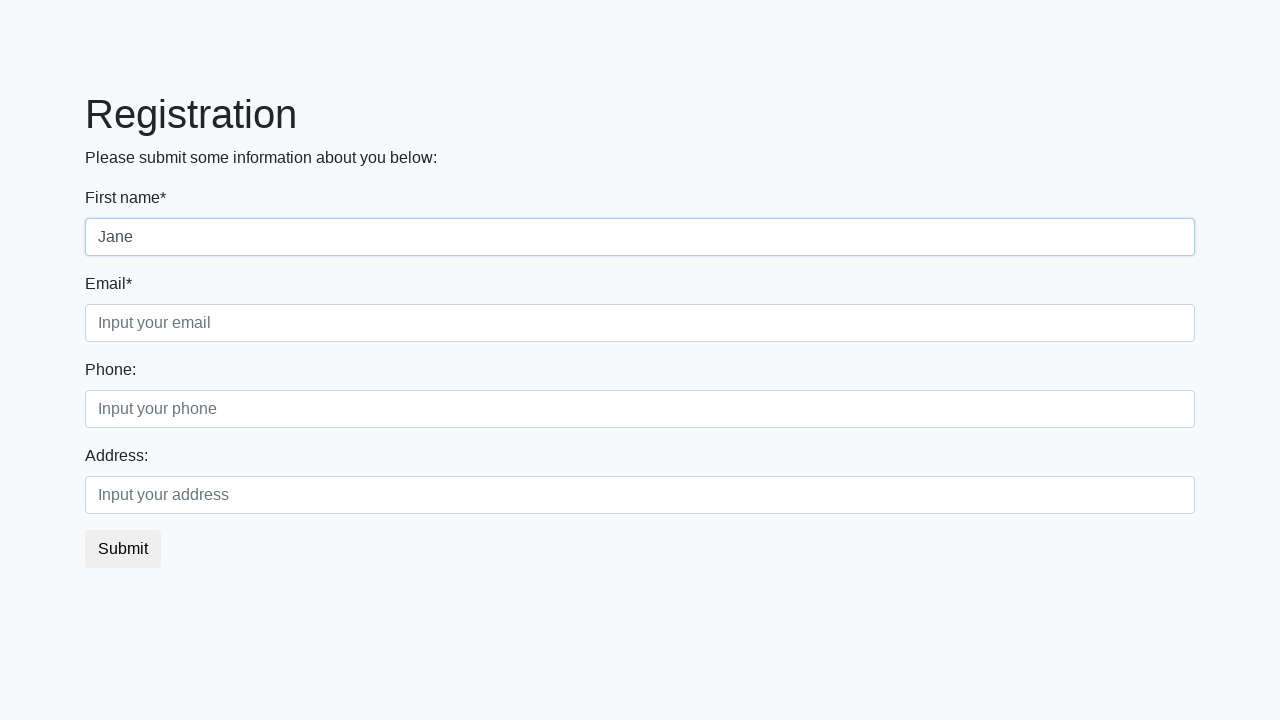

Last name field not found or fill failed on .first_block .second
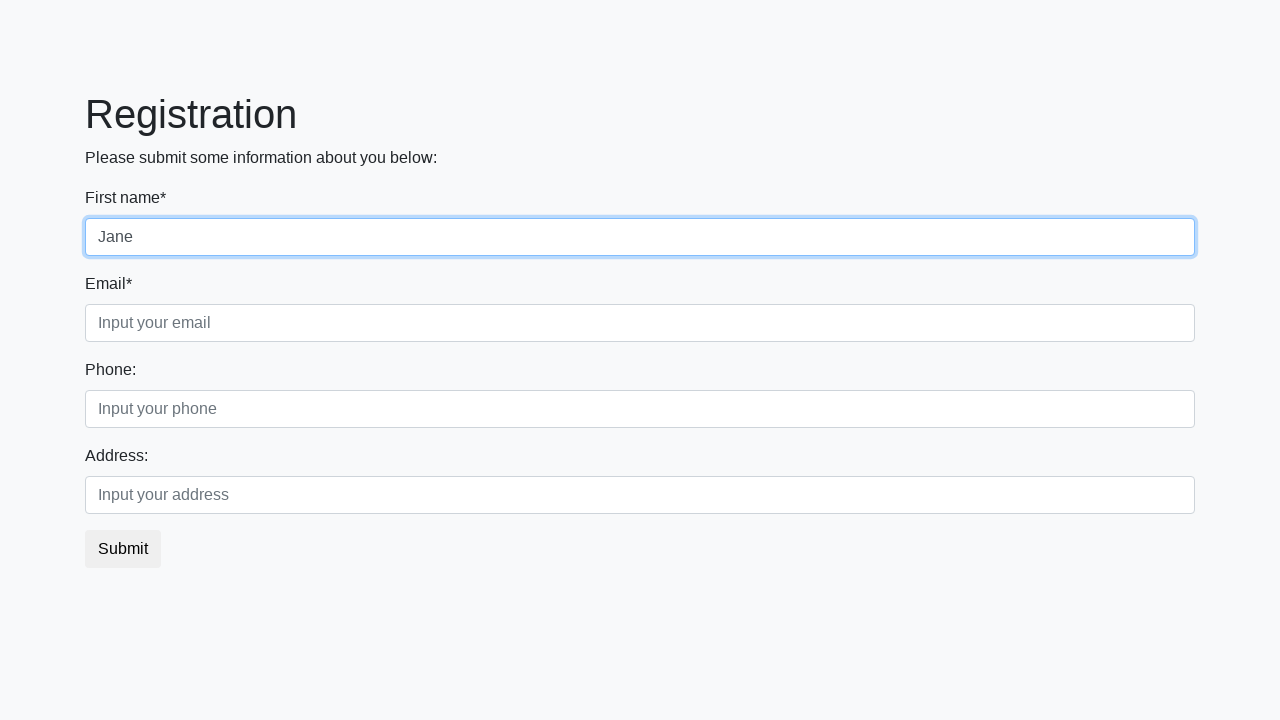

Filled email field with 'jane.smith@example.com' on .first_block .third
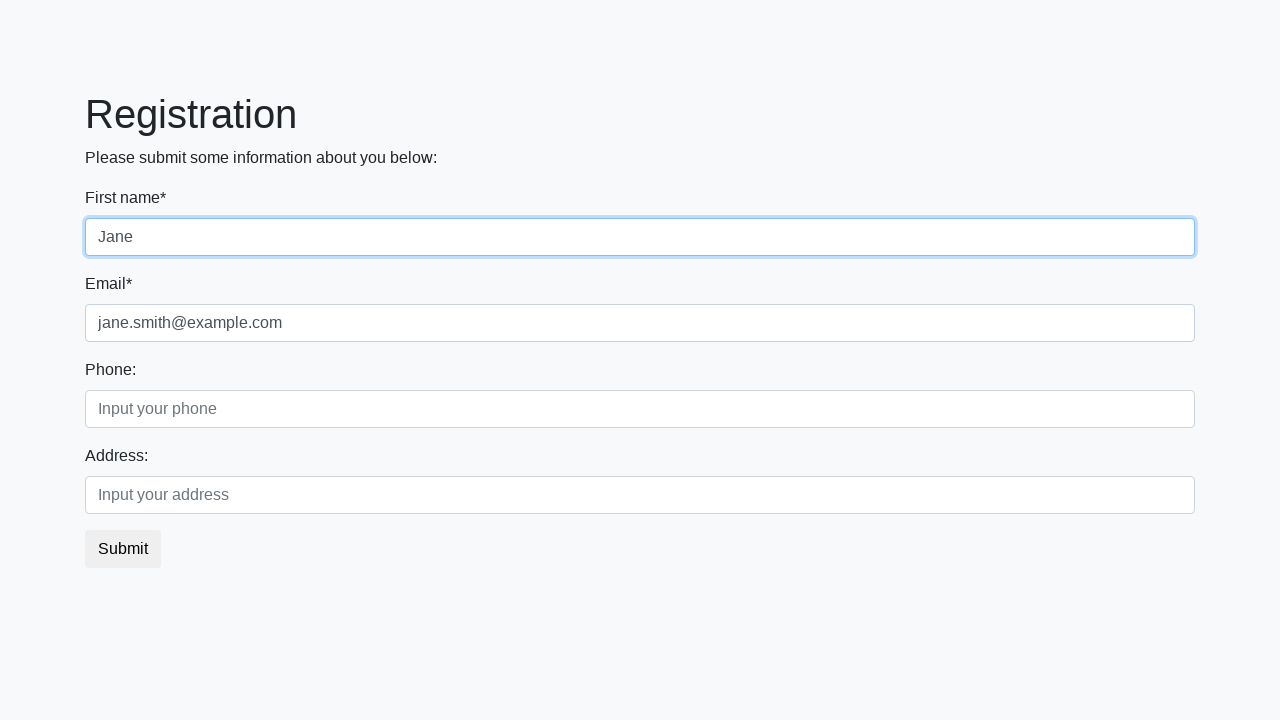

Clicked submit button at (123, 549) on button.btn
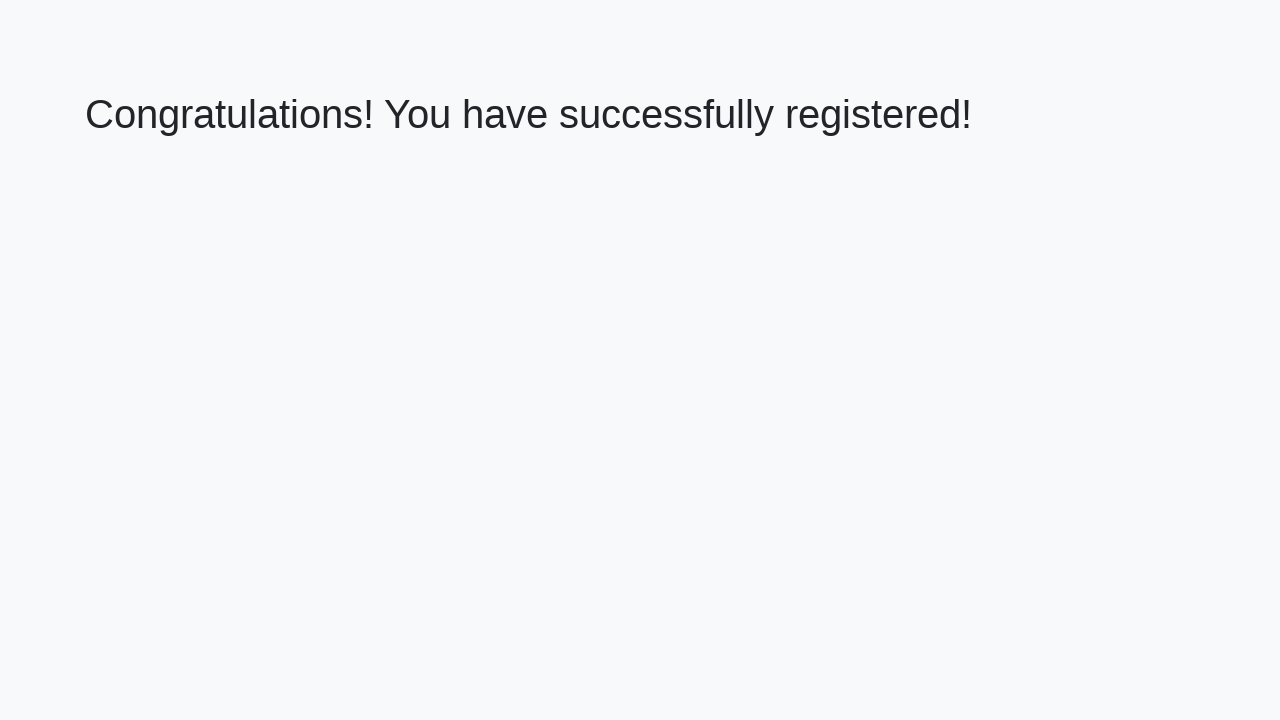

Success message heading loaded
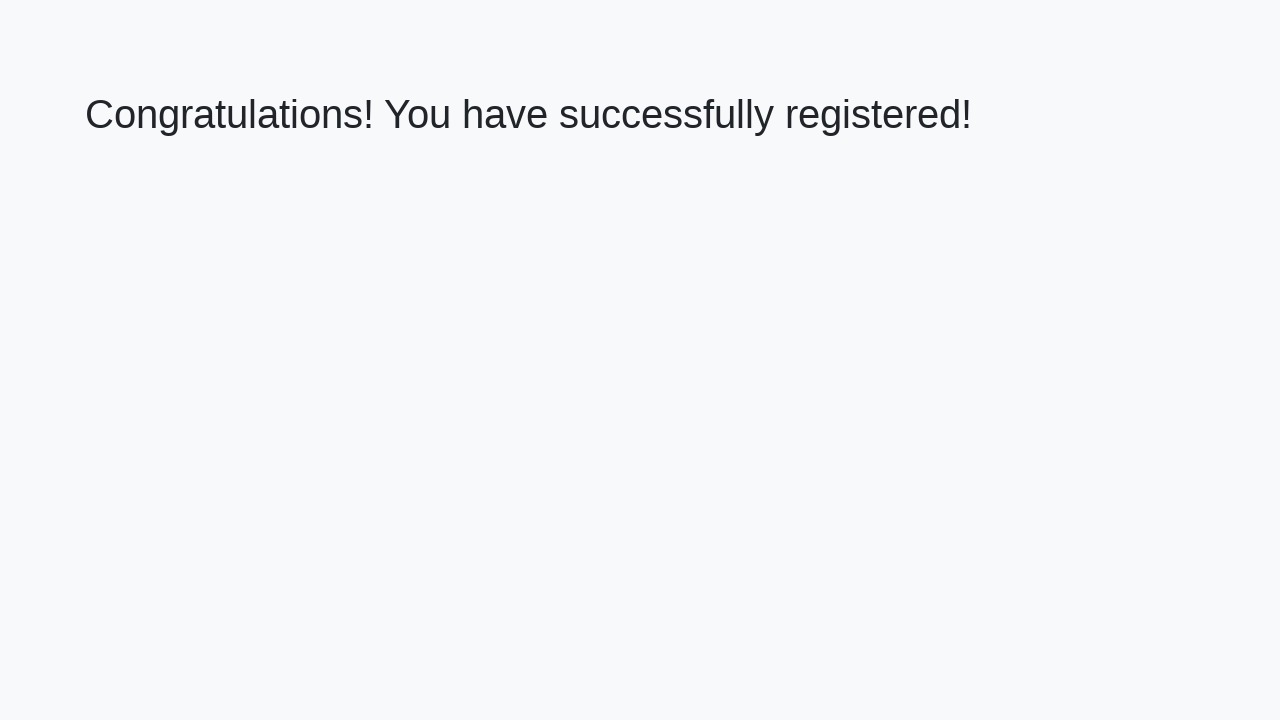

Verified success message: 'Congratulations! You have successfully registered!'
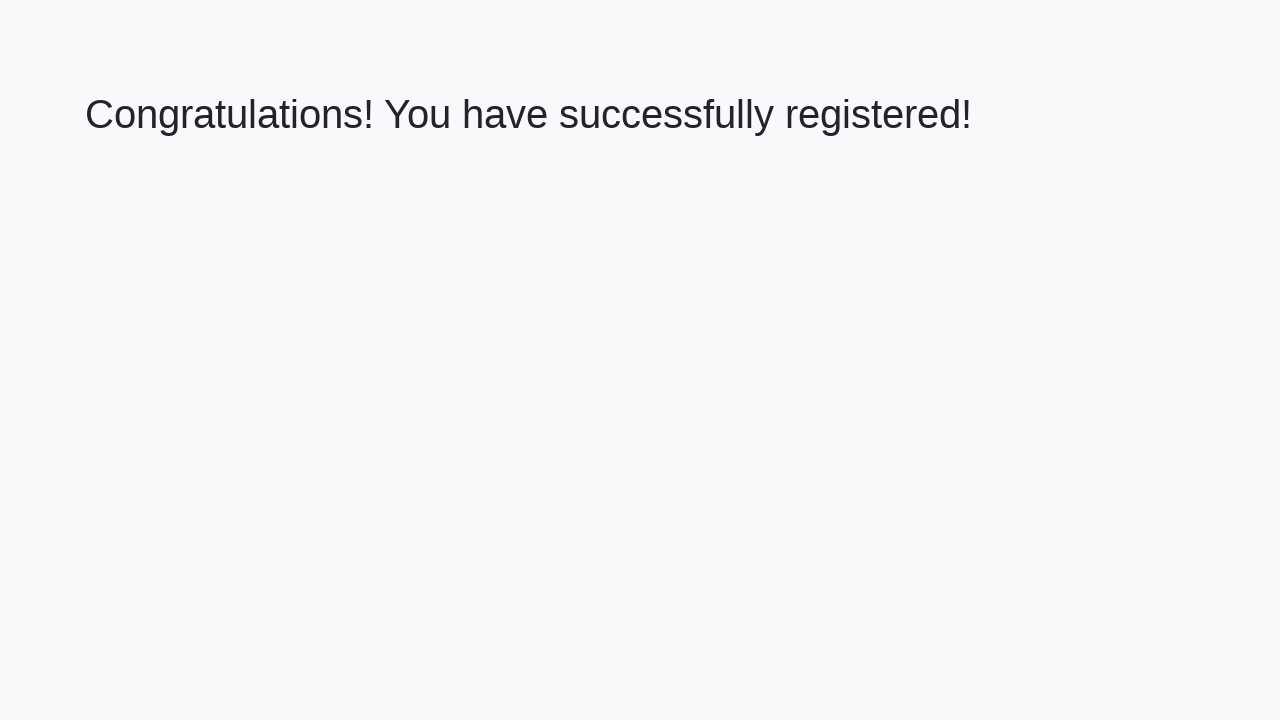

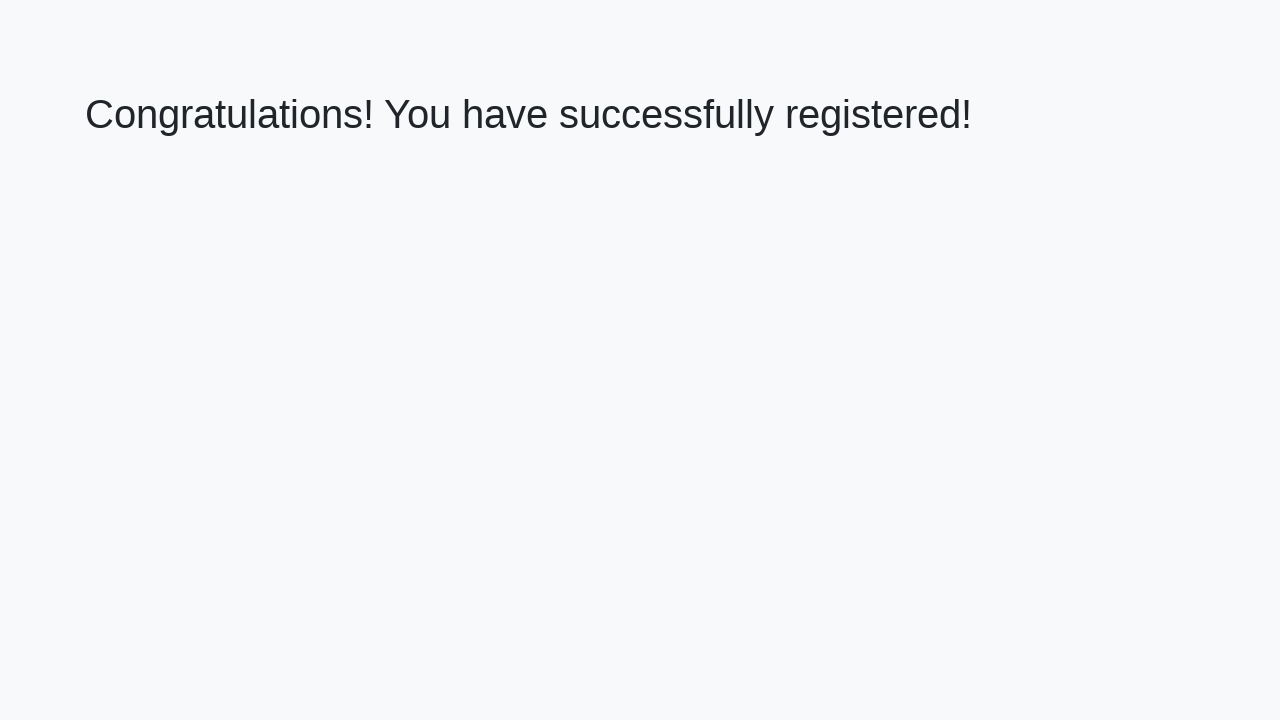